Tests that the registration form shows an error when username contains only spaces

Starting URL: https://anatoly-karpovich.github.io/demo-login-form/

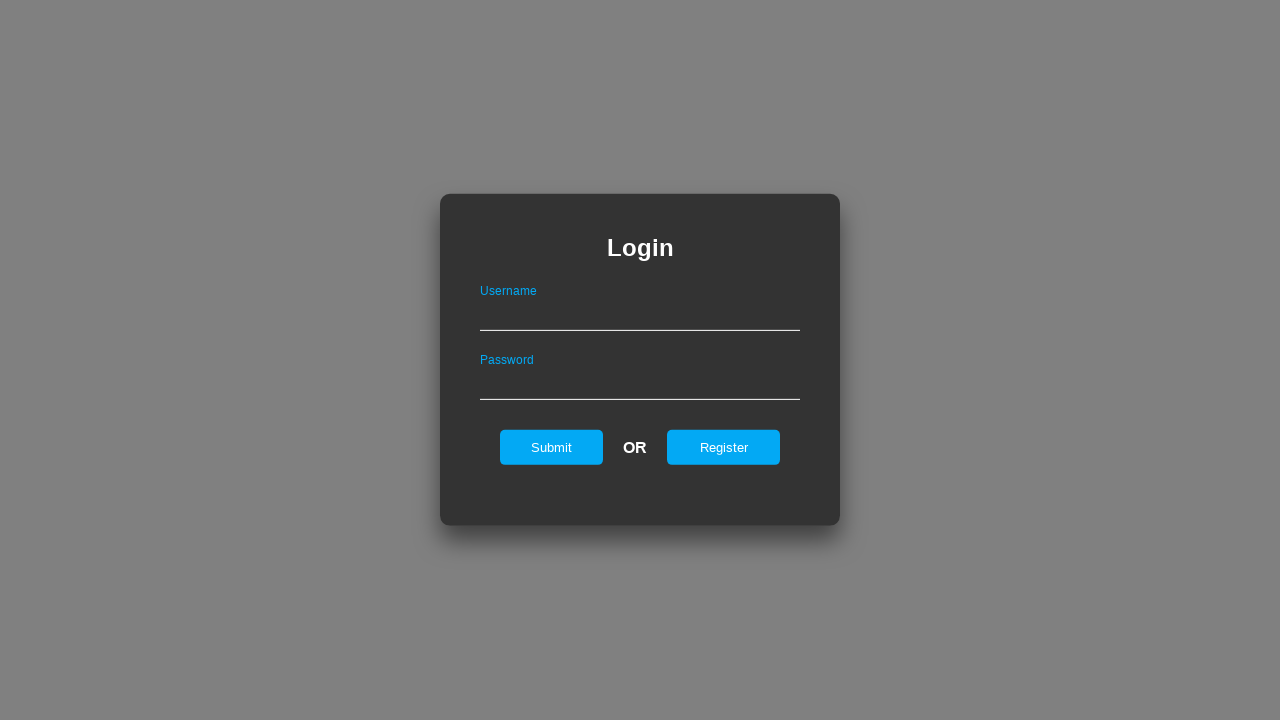

Clicked on register tab at (724, 447) on #registerOnLogin
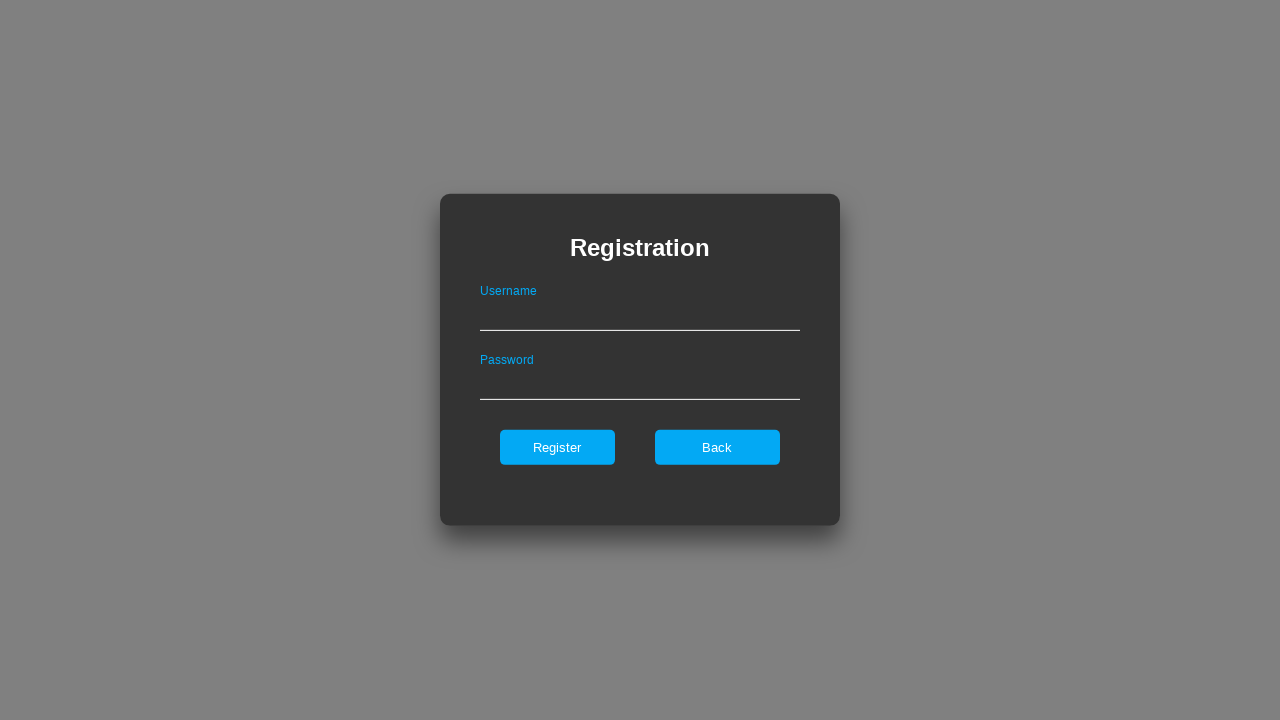

Filled username field with only spaces on #userNameOnRegister
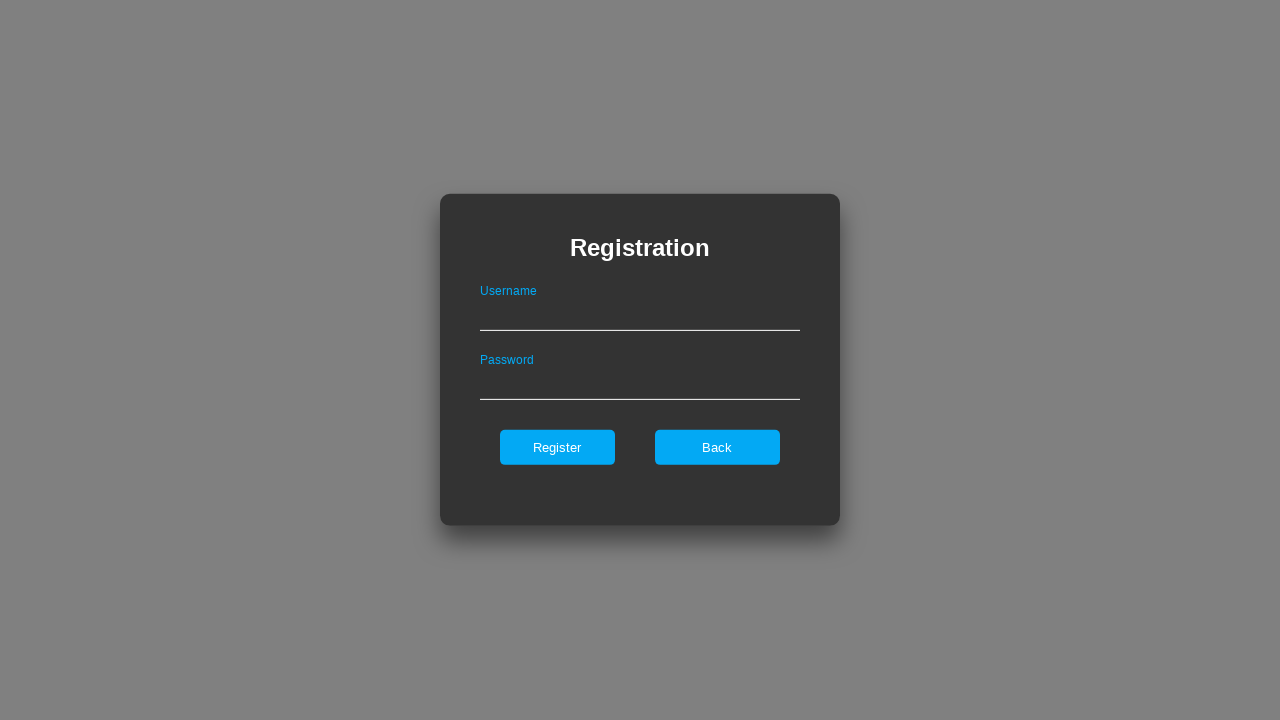

Filled password field with 'ValidPass123' on #passwordOnRegister
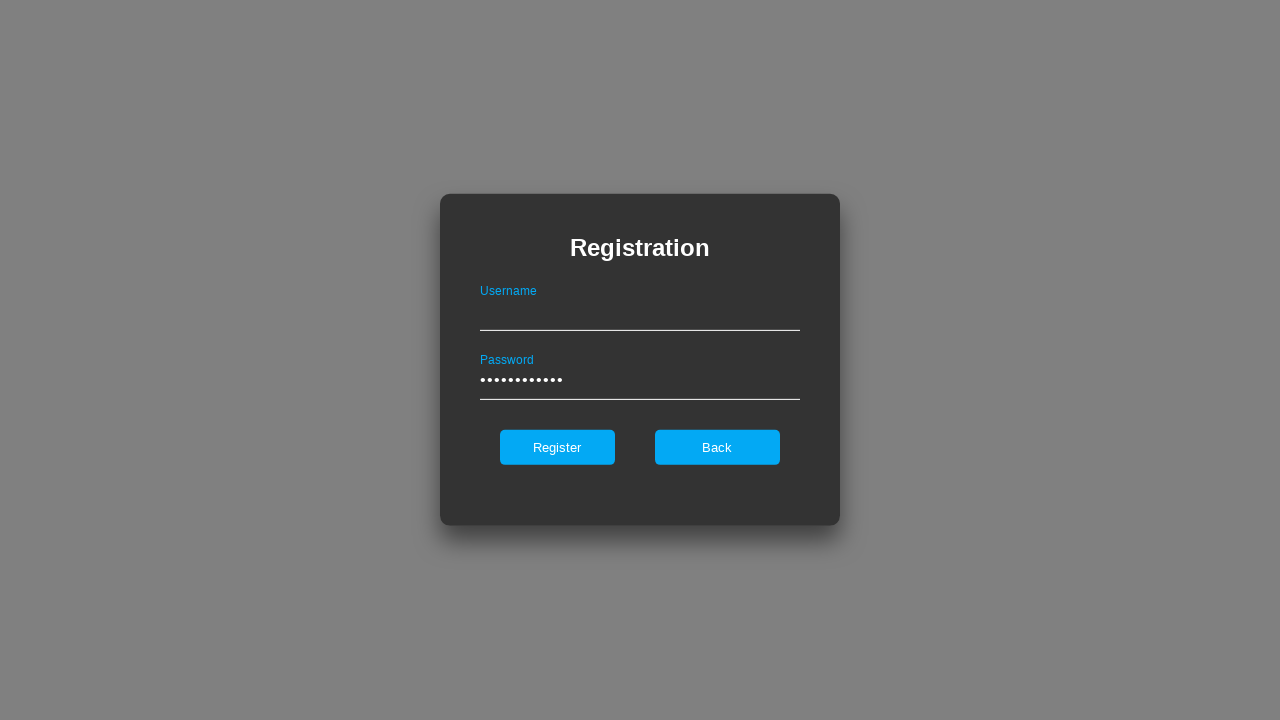

Clicked register button at (557, 447) on #register
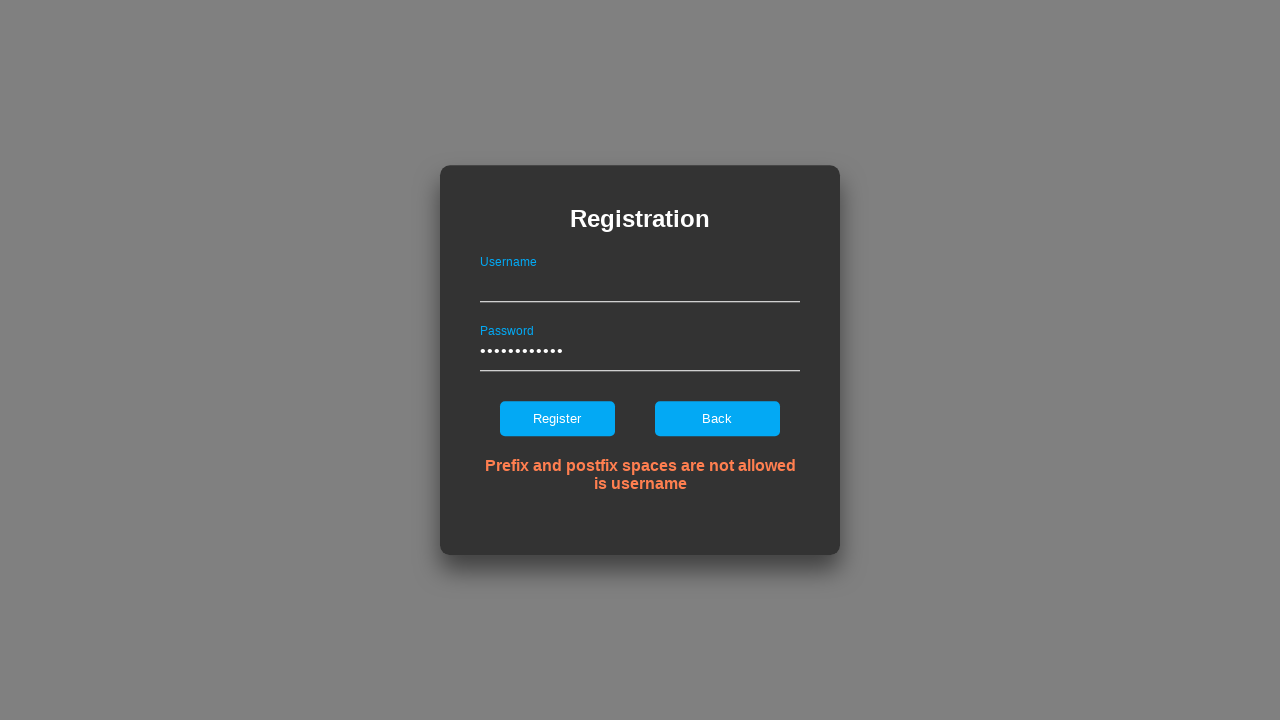

Error message for invalid username appeared
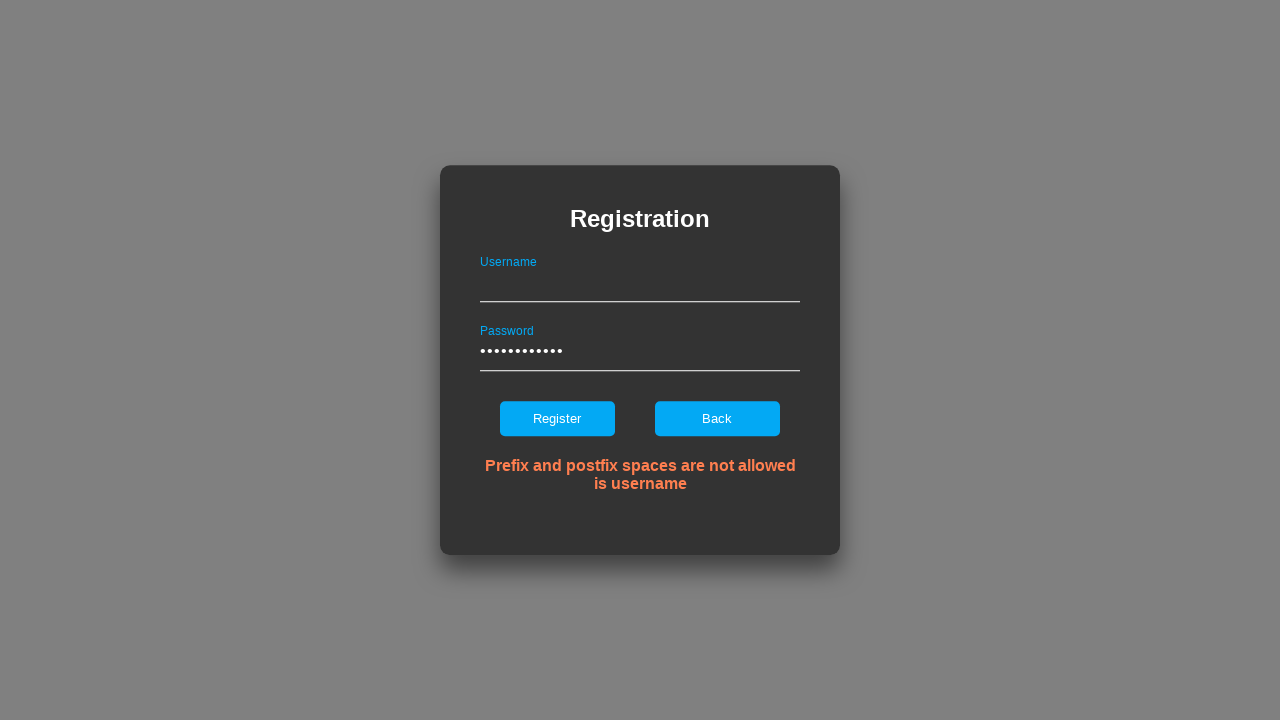

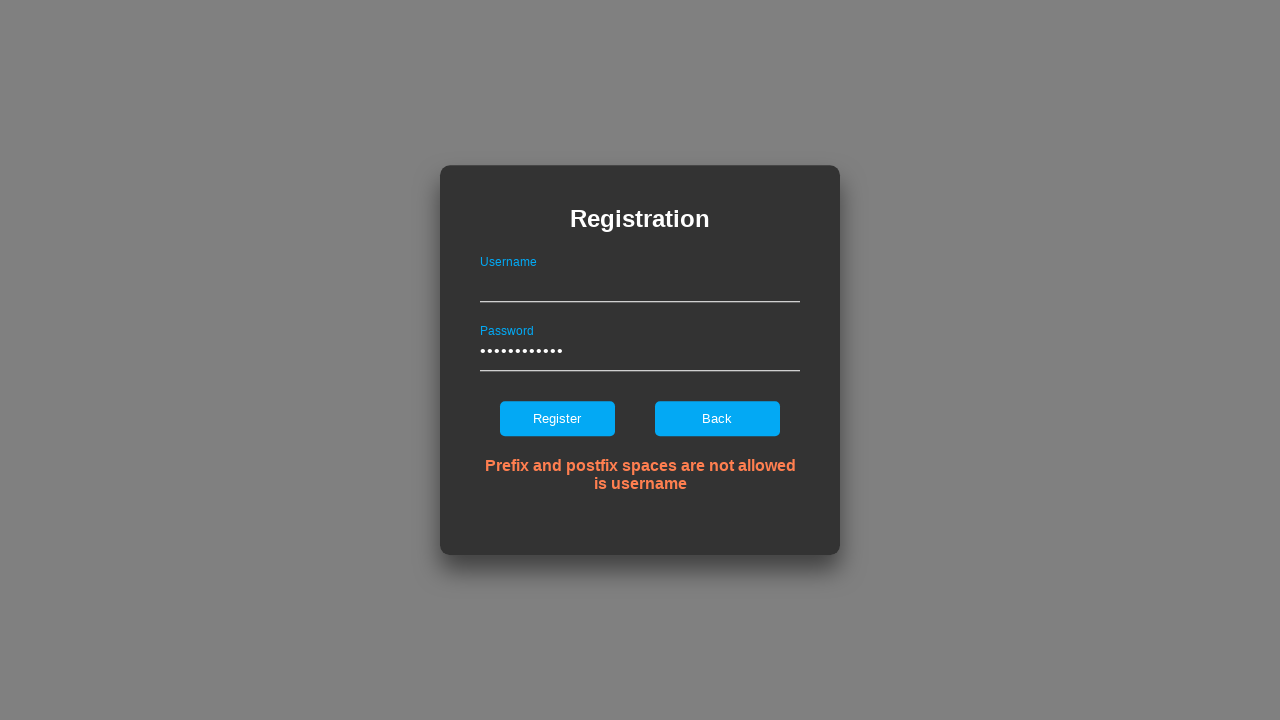